Tests scrolling functionality by scrolling down to a specific element at the bottom of the page, then scrolling back up using PAGE_UP keys

Starting URL: https://practice.cydeo.com/

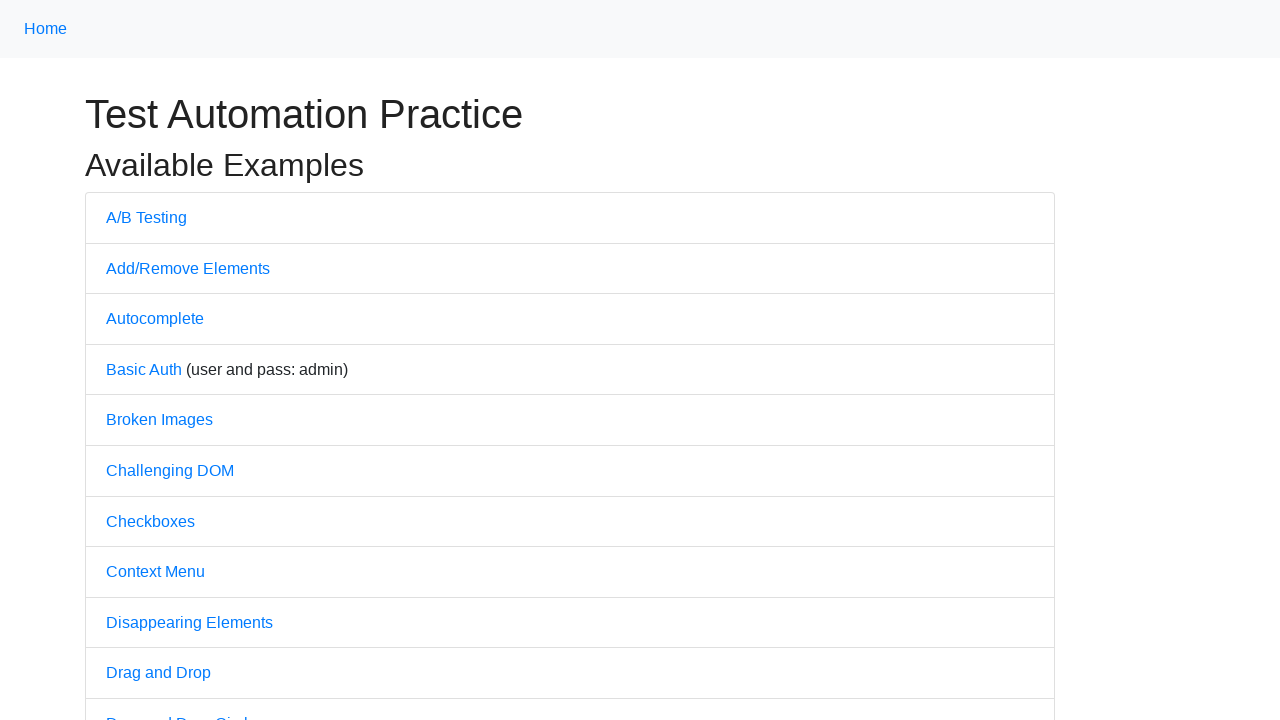

Located CYDEO link element at bottom of page
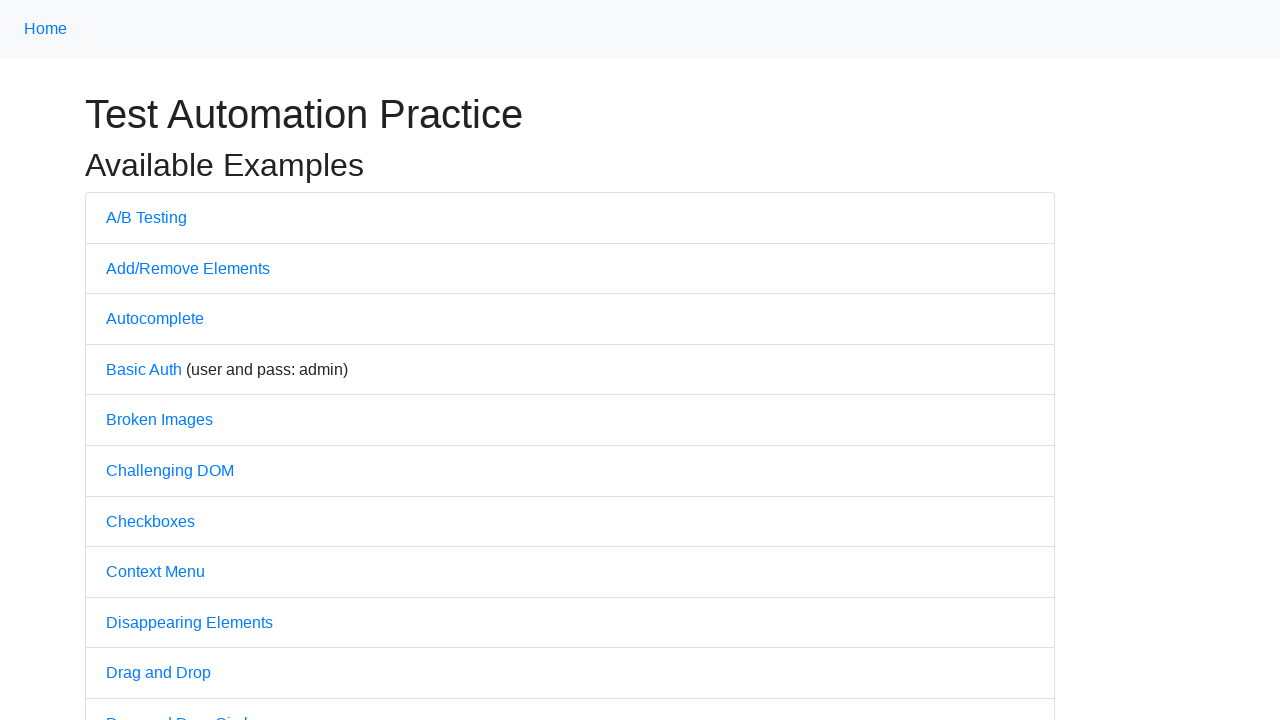

Scrolled down to CYDEO link element
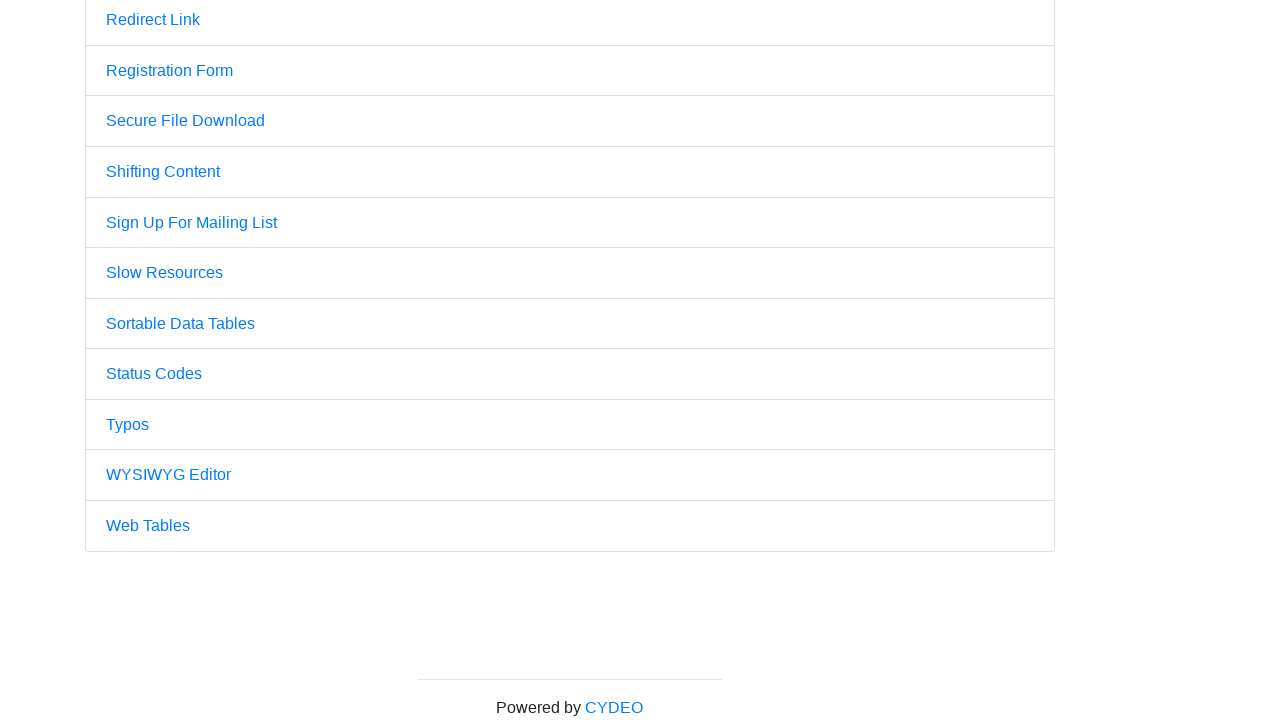

Waited 2 seconds for scroll animation to complete
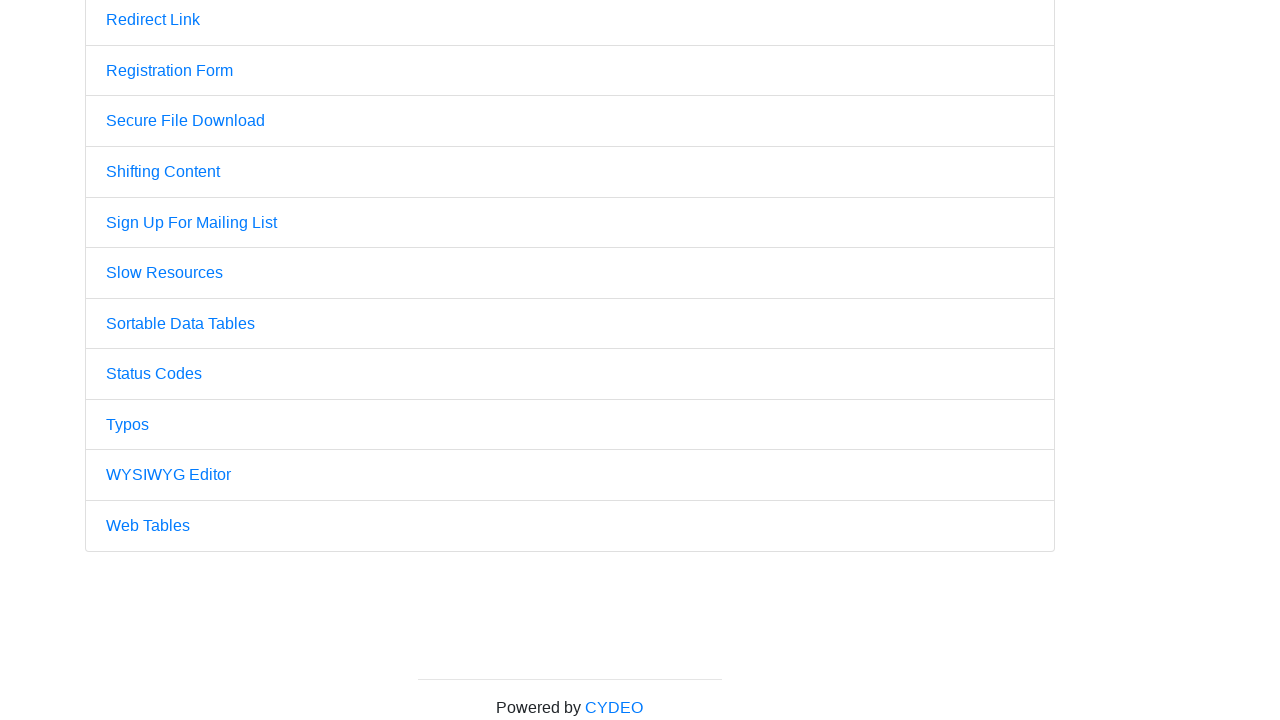

Pressed PAGE_UP key once to scroll up
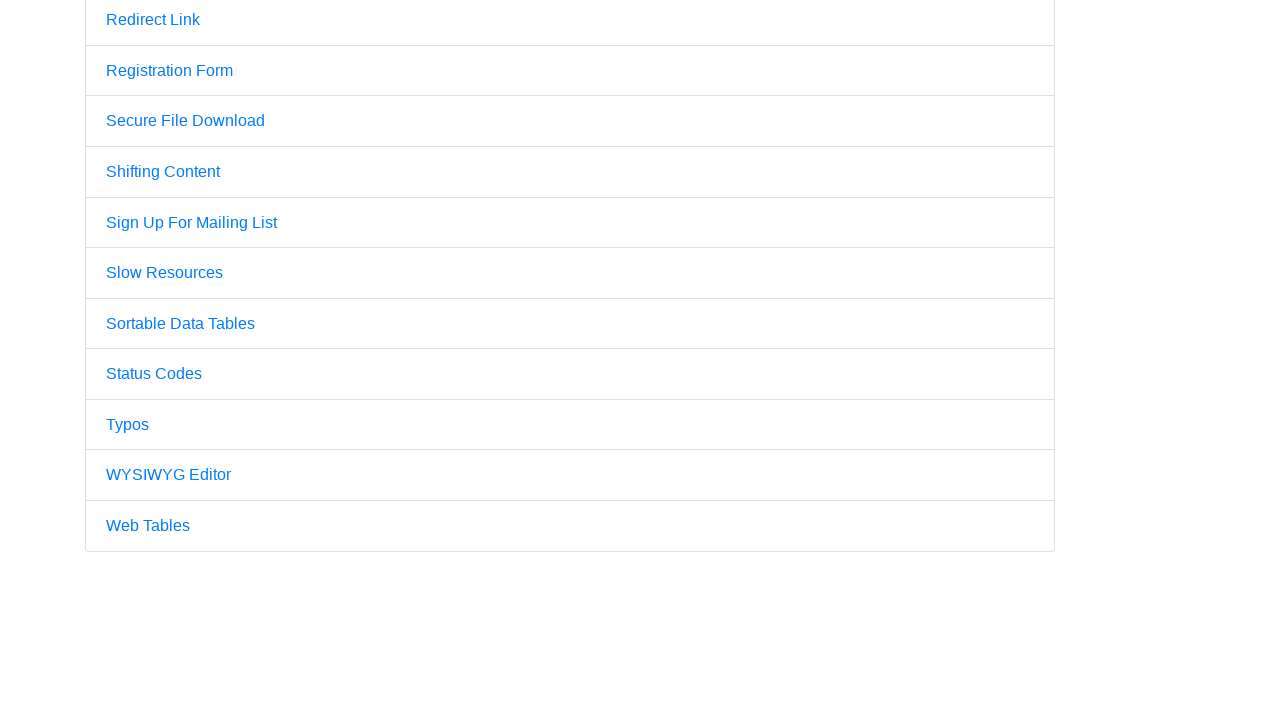

Pressed PAGE_UP key second time to scroll up further
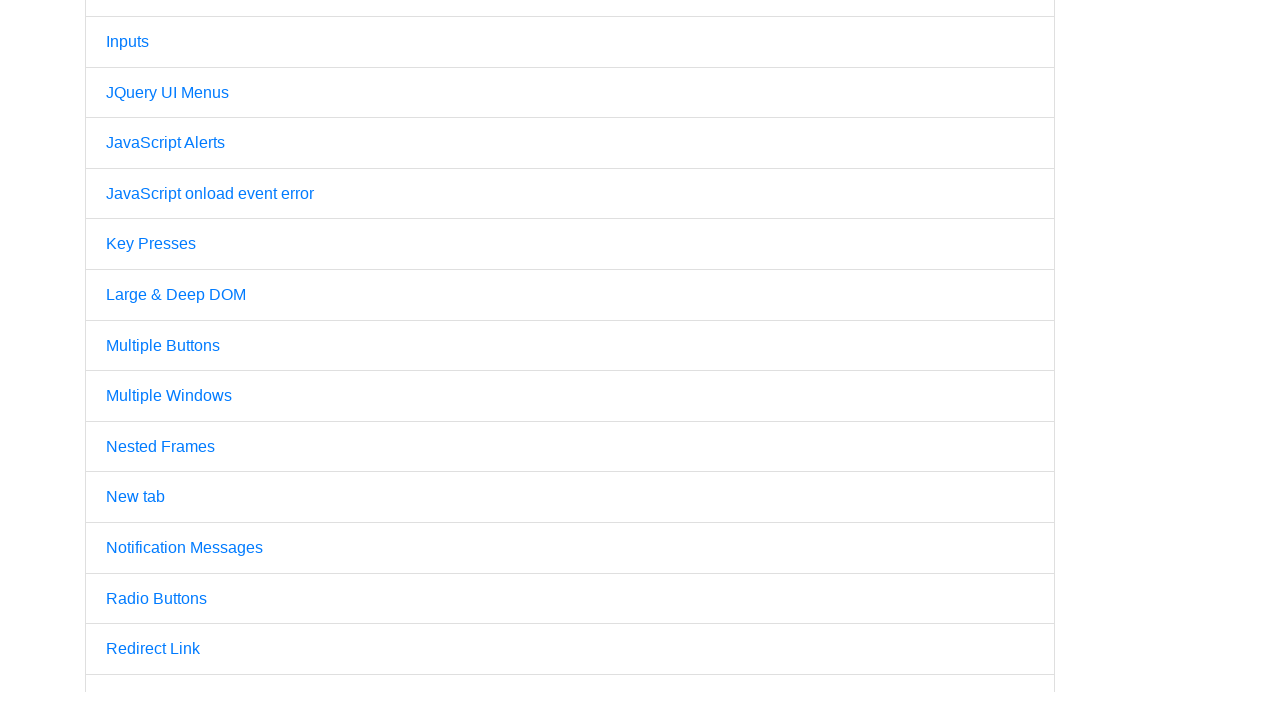

Pressed PAGE_UP key third time to return towards top of page
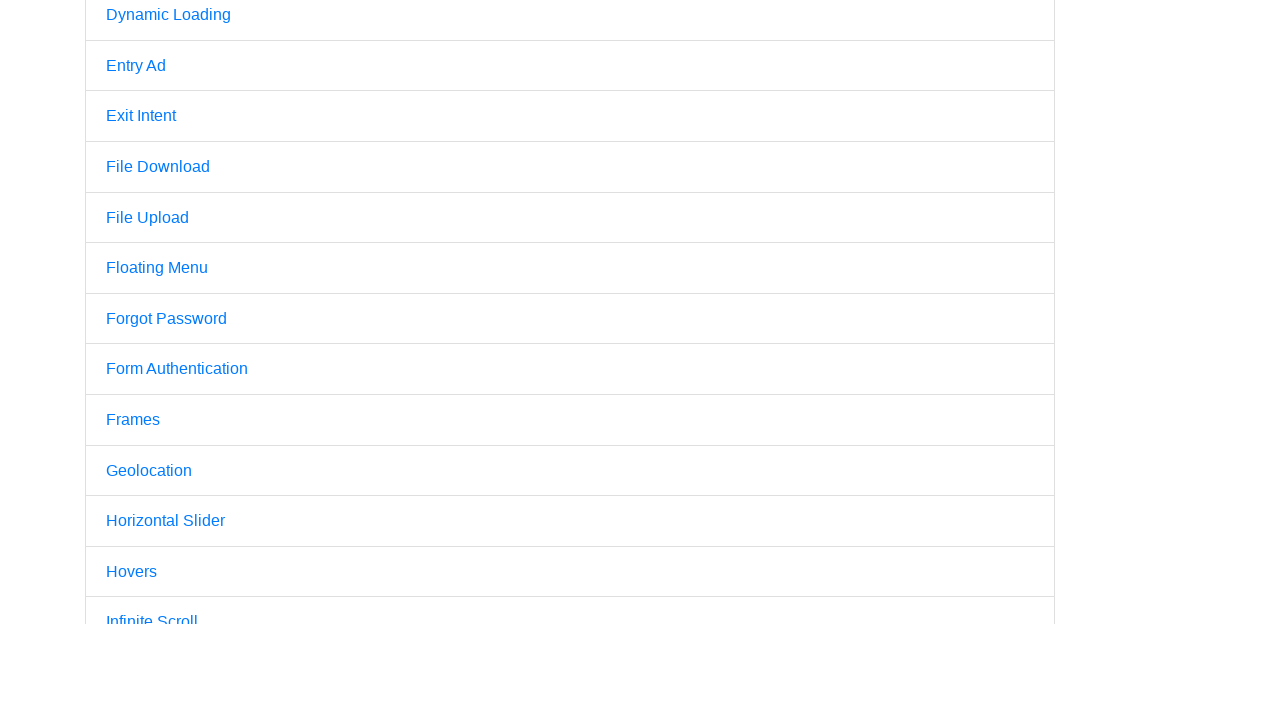

Waited 2 seconds to observe final scroll result
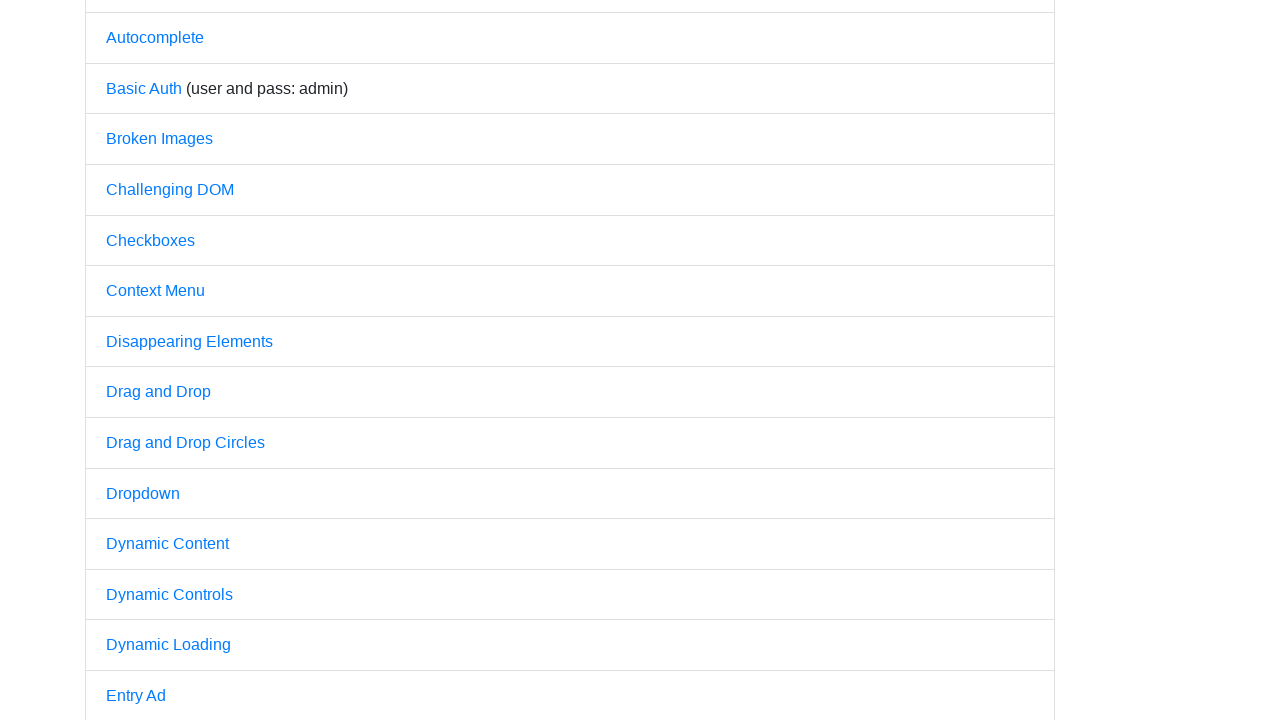

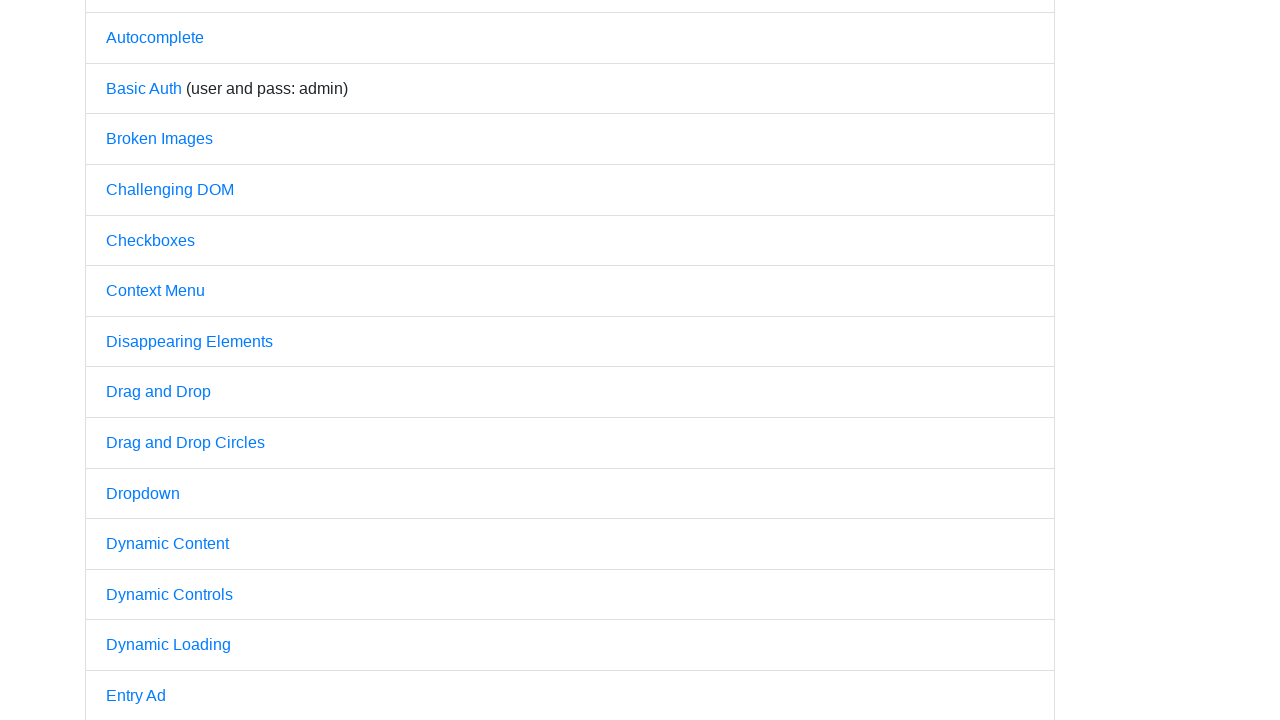